Tests a multi-select dropdown on Semantic UI's demo page by selecting an item and verifying the selection

Starting URL: https://semantic-ui.com/modules/dropdown.html

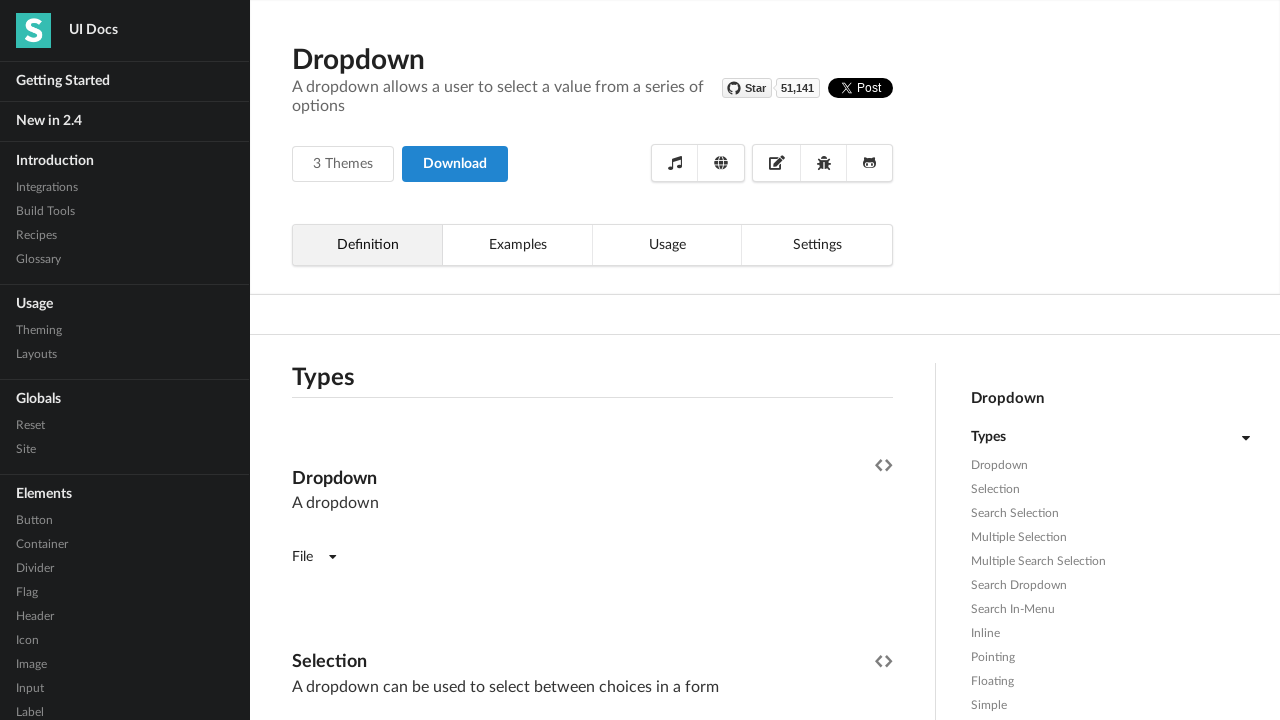

Waited for page to load with networkidle state
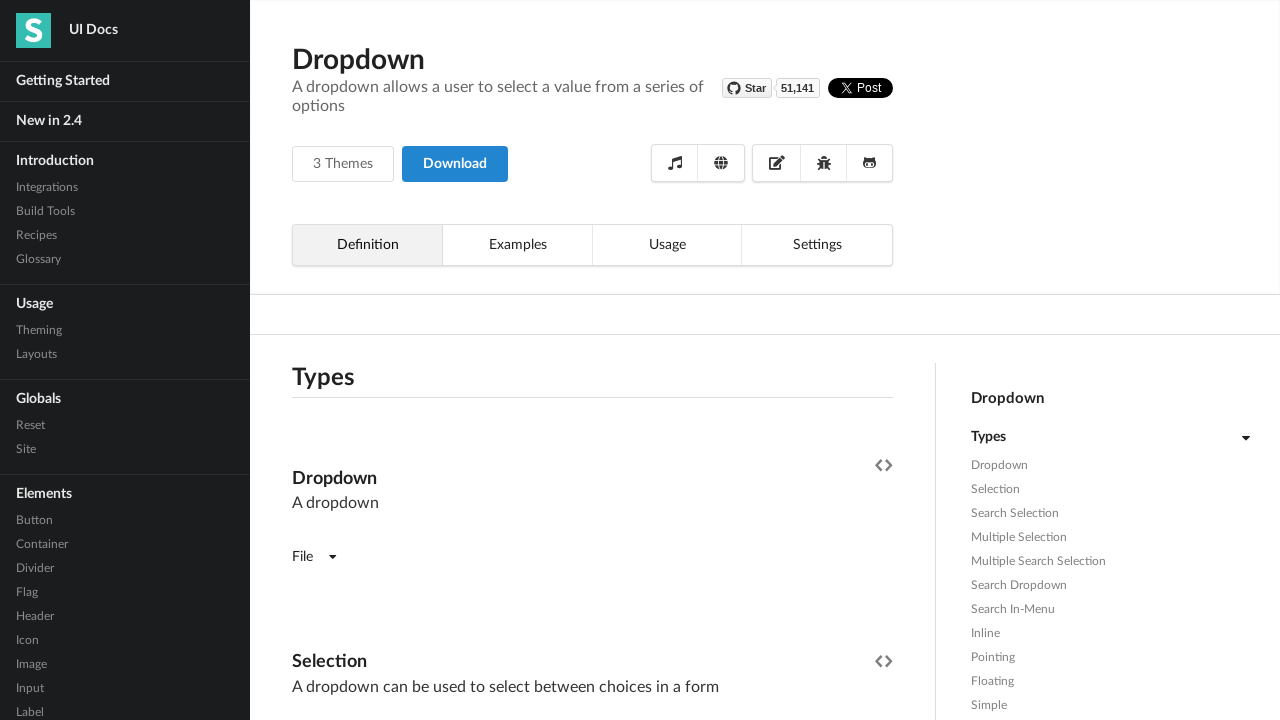

Clicked on multiple-selection anchor to scroll to section at (292, 360) on a#multiple-selection
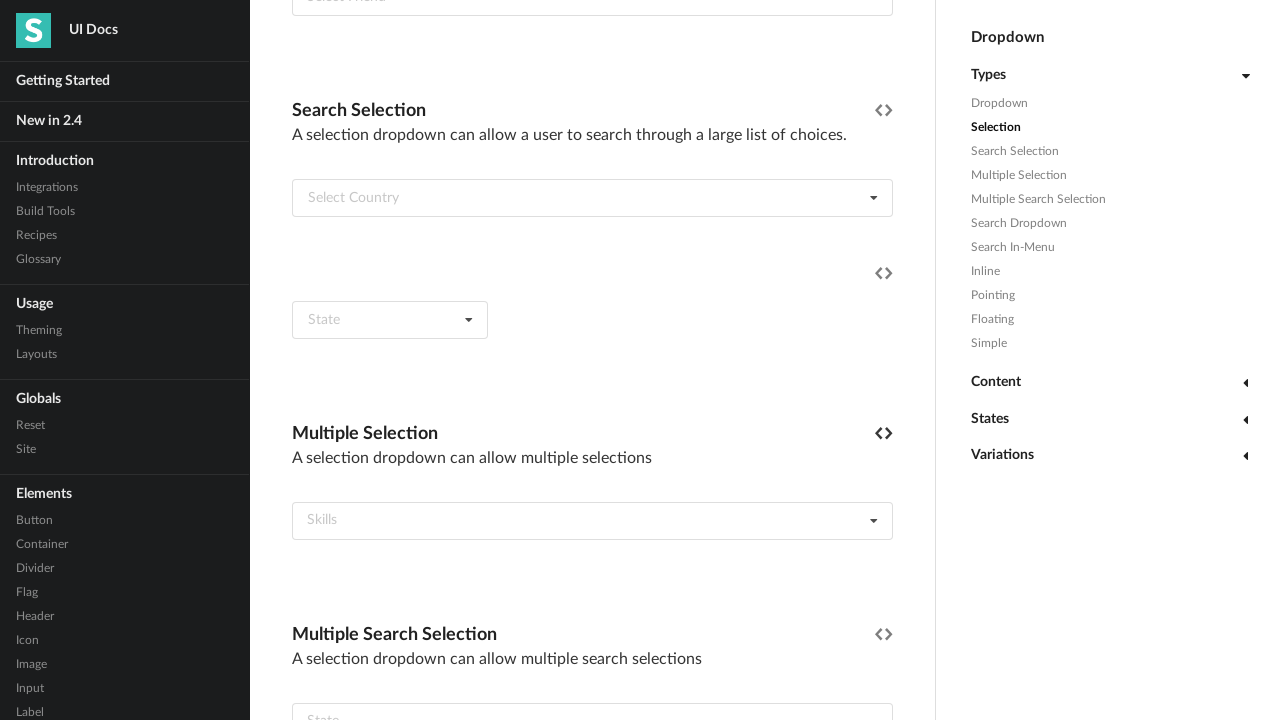

Located the multi-select dropdown element
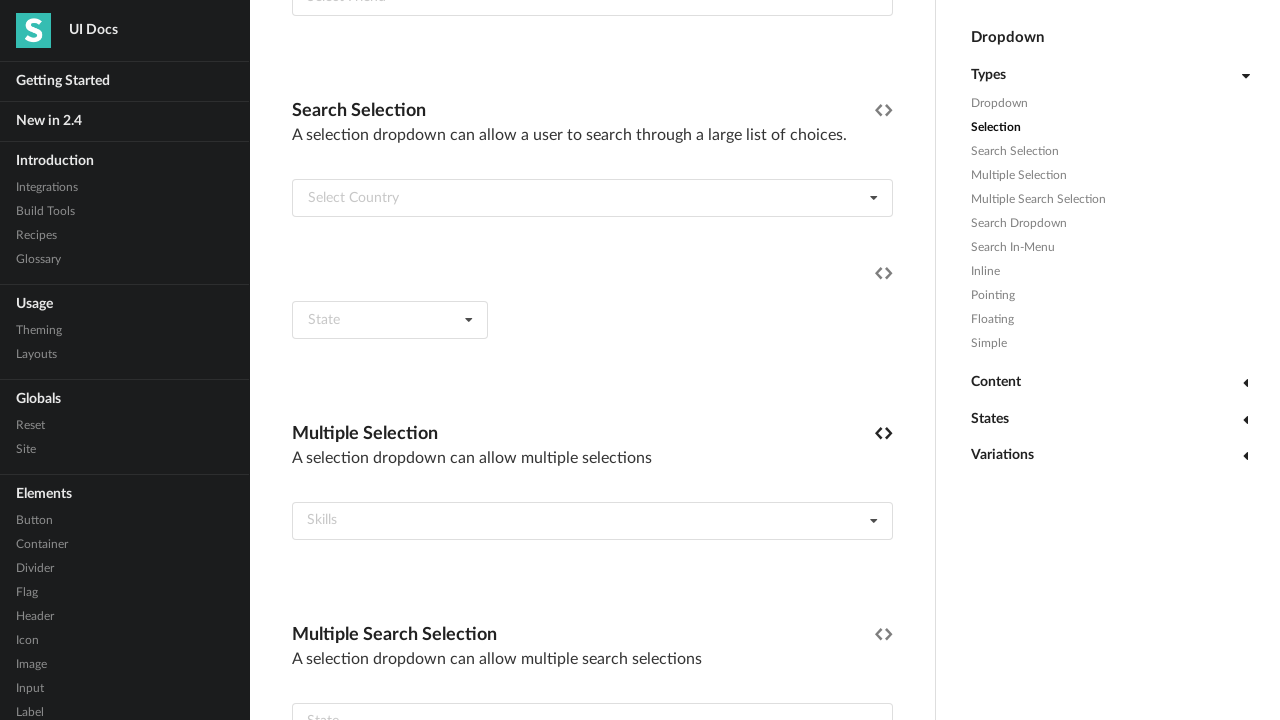

Clicked to open the multi-select dropdown at (592, 521) on xpath=//a[@id='multiple-selection']/following-sibling::div >> nth=0
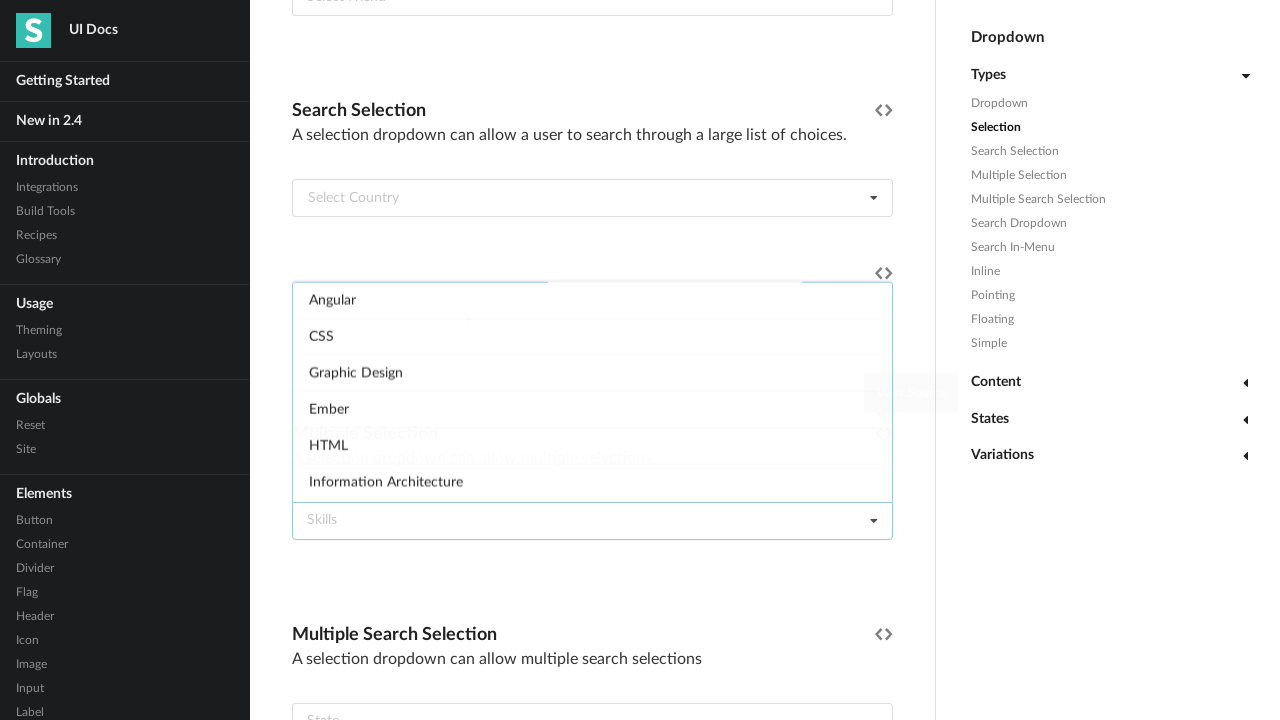

Dropdown menu appeared and became visible
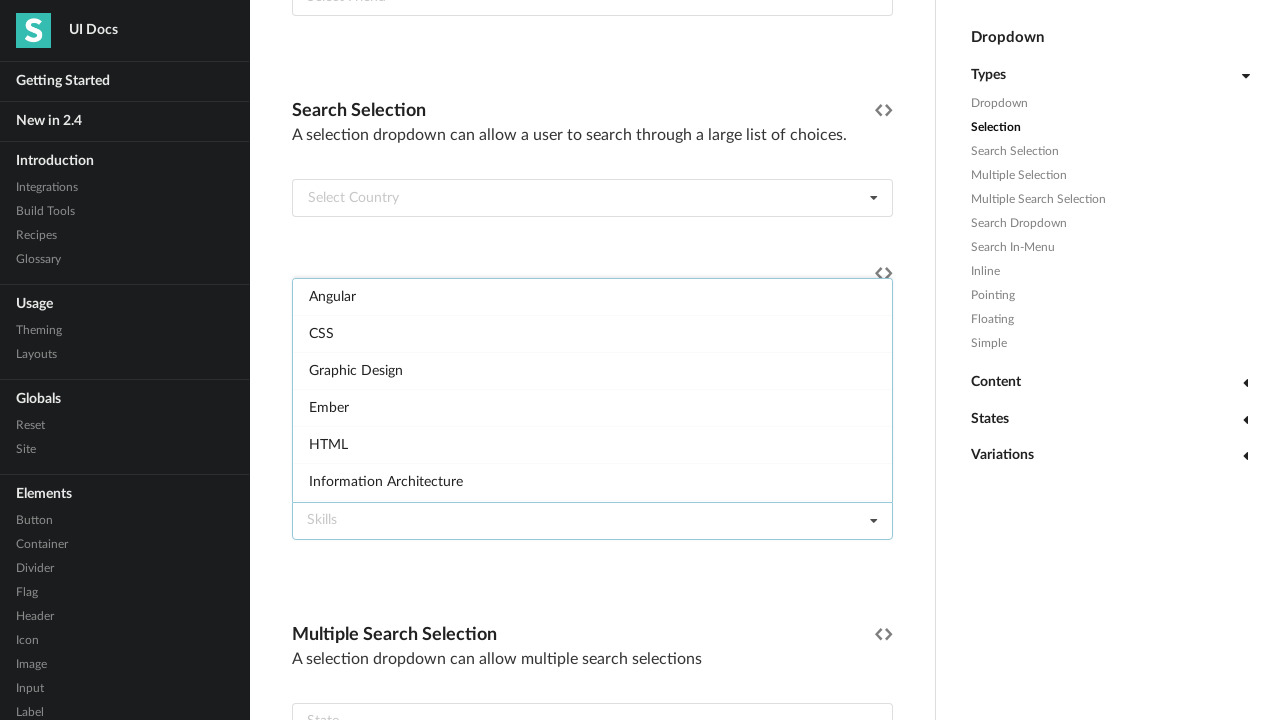

Selected 'Ember' option from the dropdown menu at (592, 408) on .menu.visible .item:has-text('Ember')
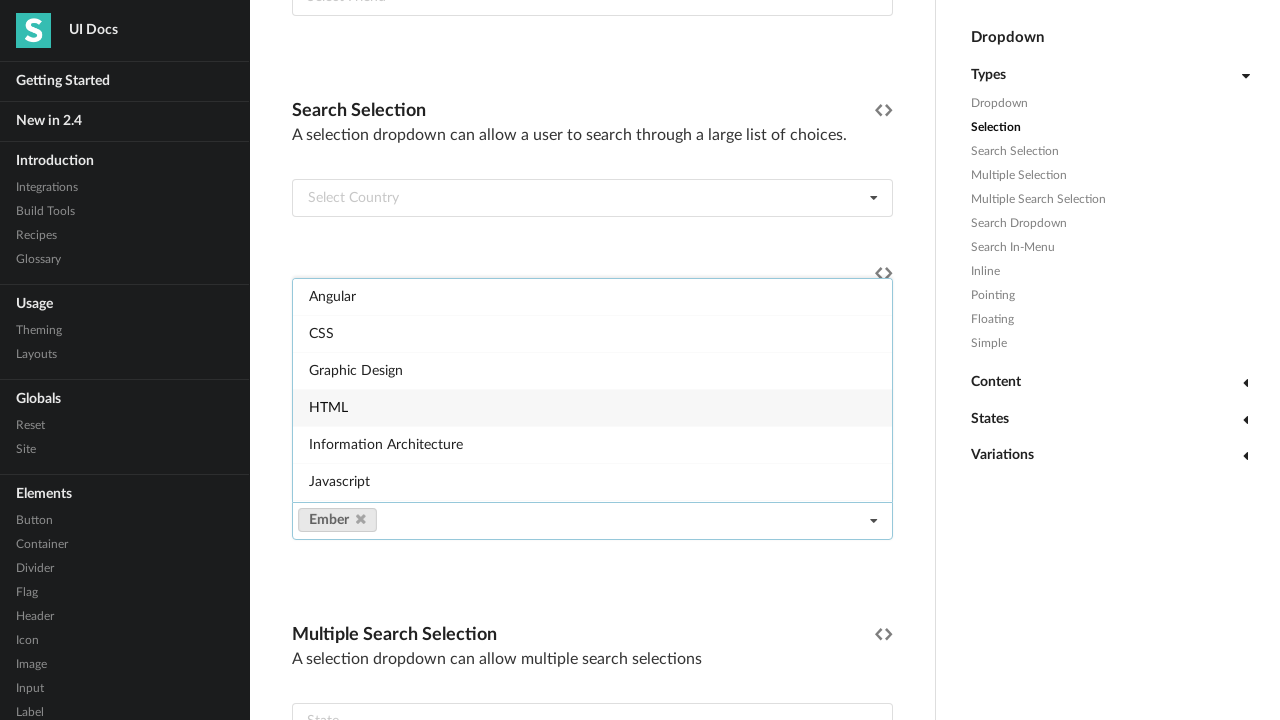

Verified that 'Ember' was successfully selected and appears as a label in the dropdown
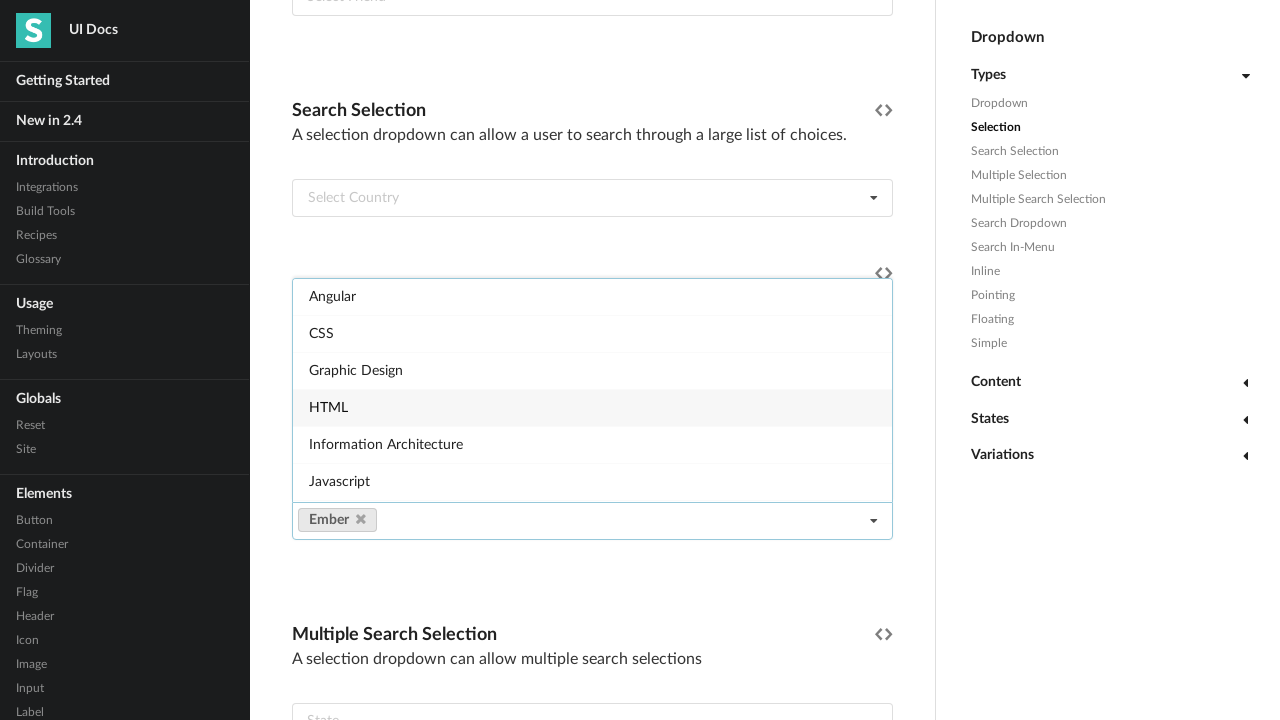

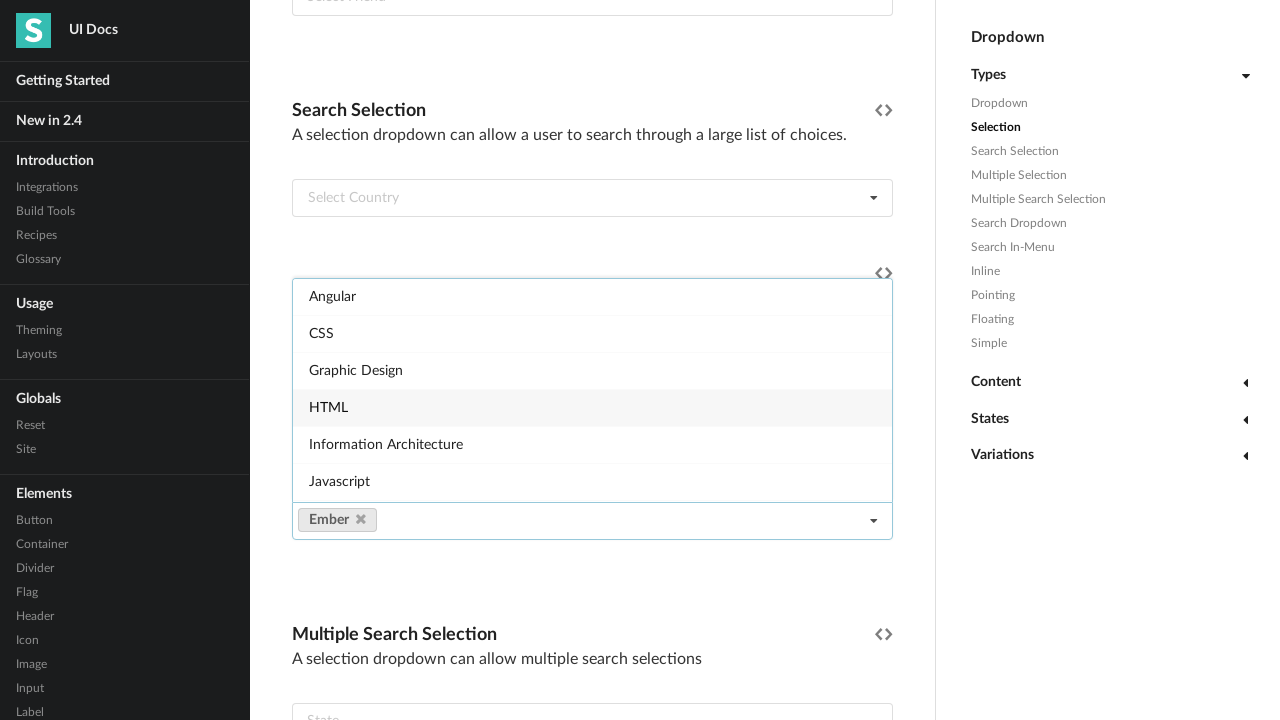